Tests a CSS toggle switch component on W3Schools by clicking it twice to toggle it on and off

Starting URL: https://www.w3schools.com/howto/howto_css_switch.asp

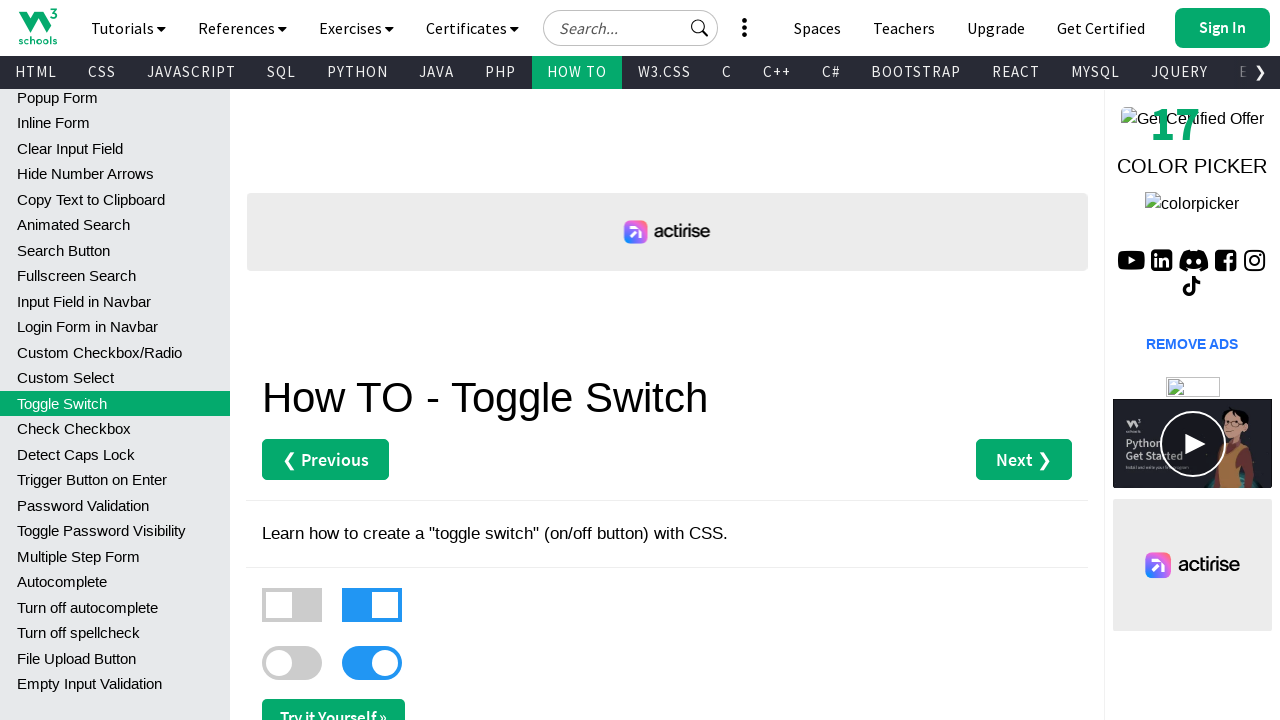

Waited for page to load (domcontentloaded)
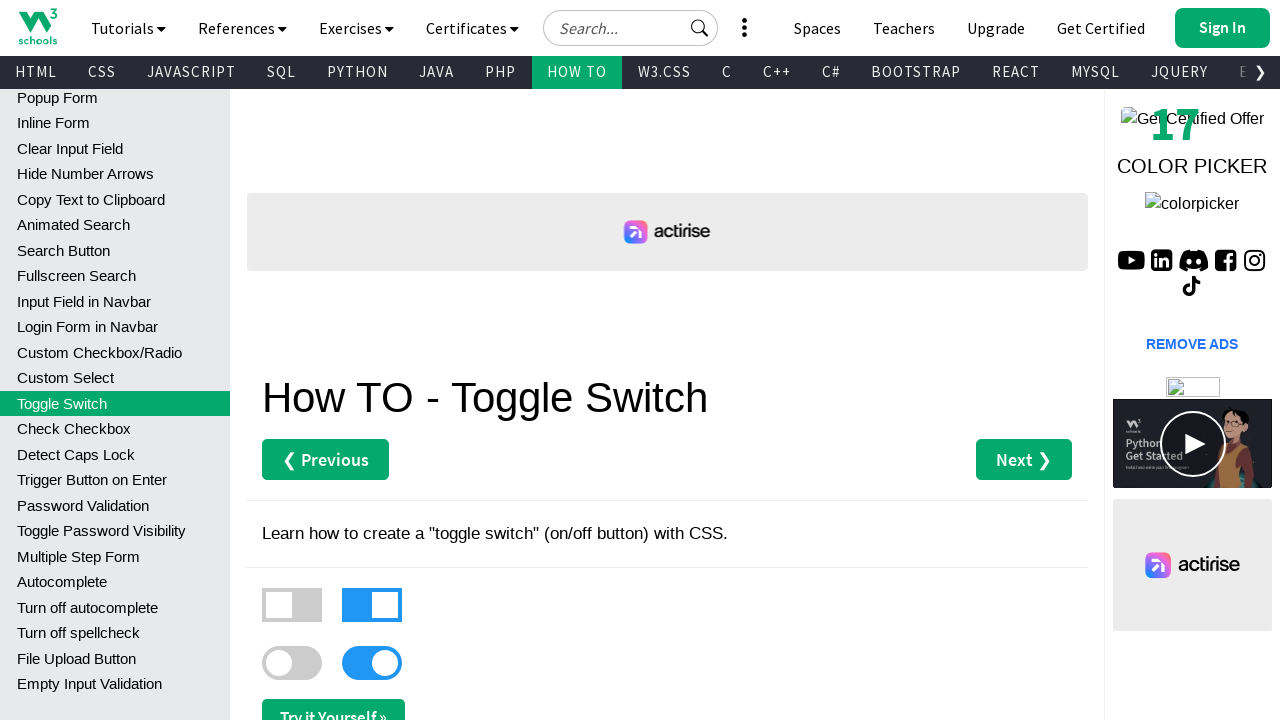

Clicked toggle switch to turn it on at (292, 663) on xpath=//*[@id='main']/label[3]/div
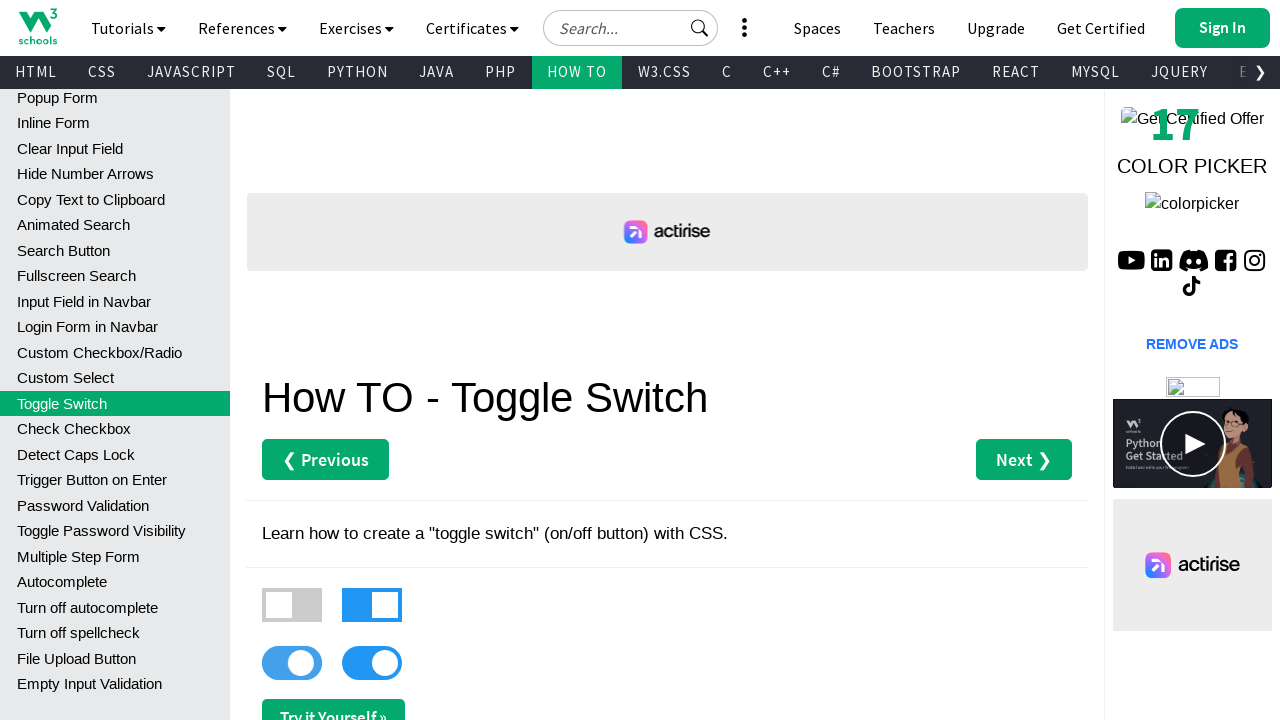

Waited 1 second
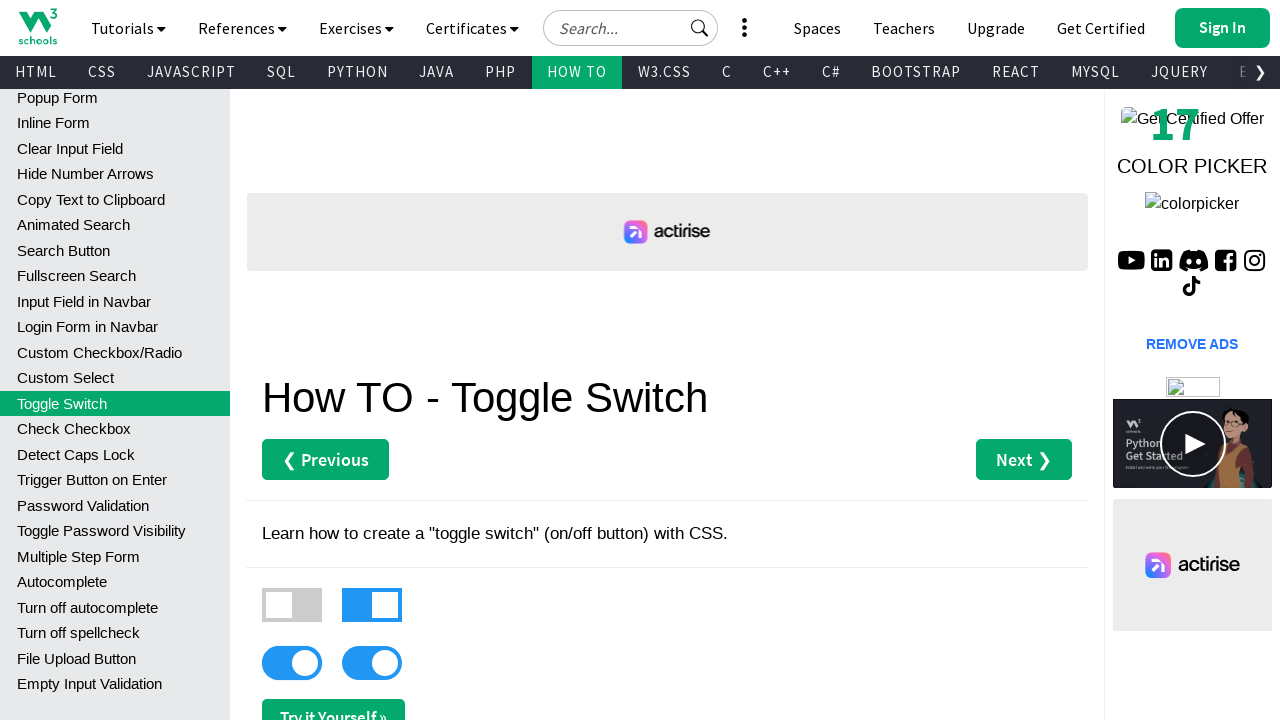

Clicked toggle switch to turn it off at (292, 663) on xpath=//*[@id='main']/label[3]/div
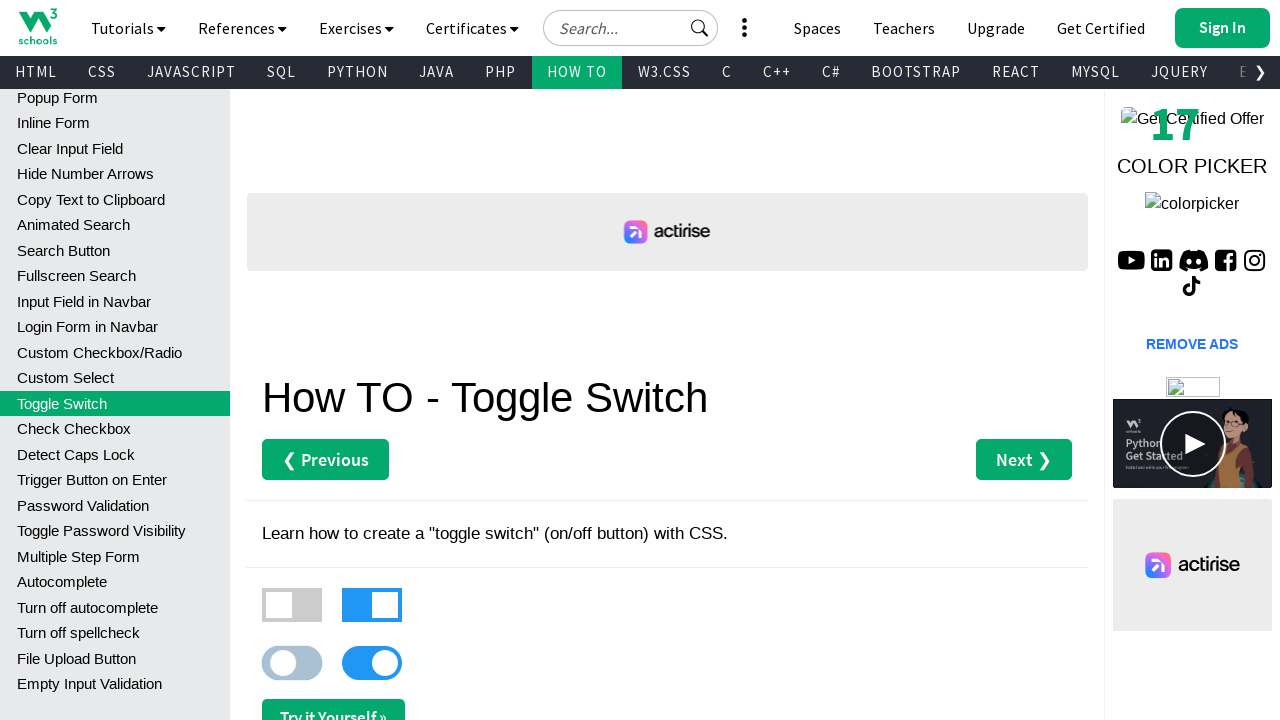

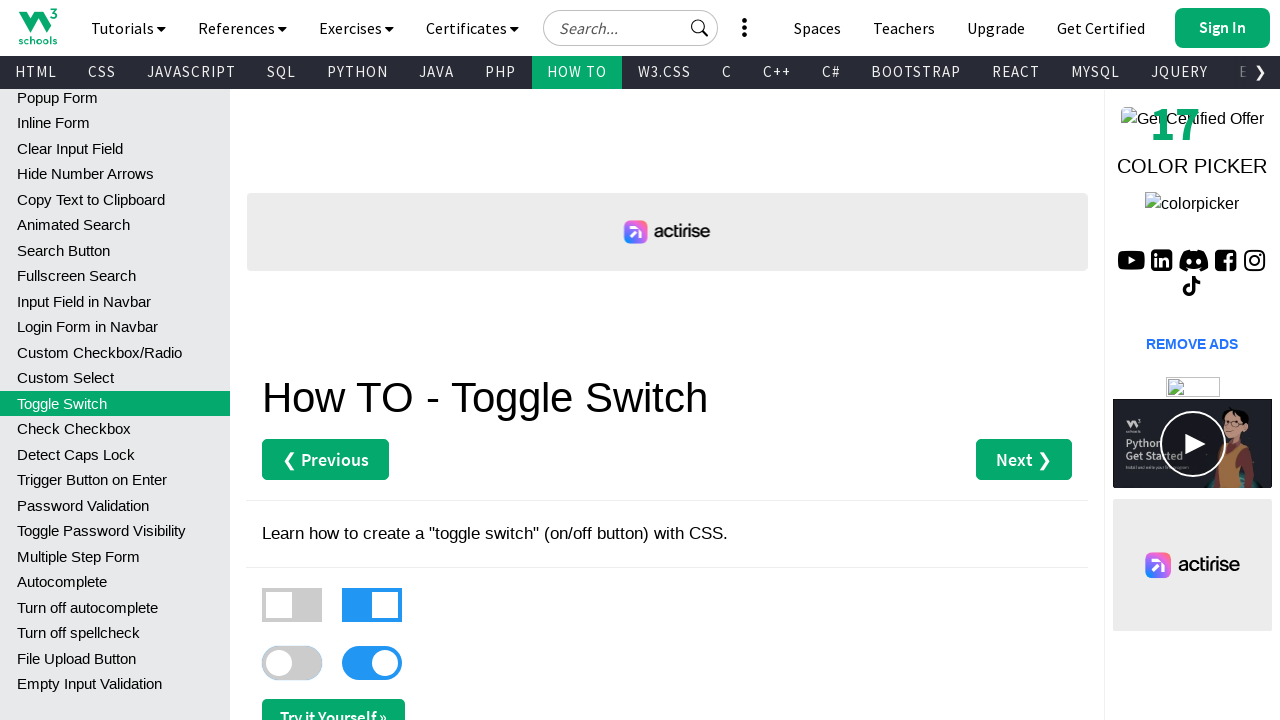